Tests a To-Do application by clicking on list items to mark them complete, adding a new todo item with text "LambdaTest", and verifying the page heading is displayed.

Starting URL: https://stage-lambda-devops-use-only.lambdatestinternal.com/To-do-app/index.html

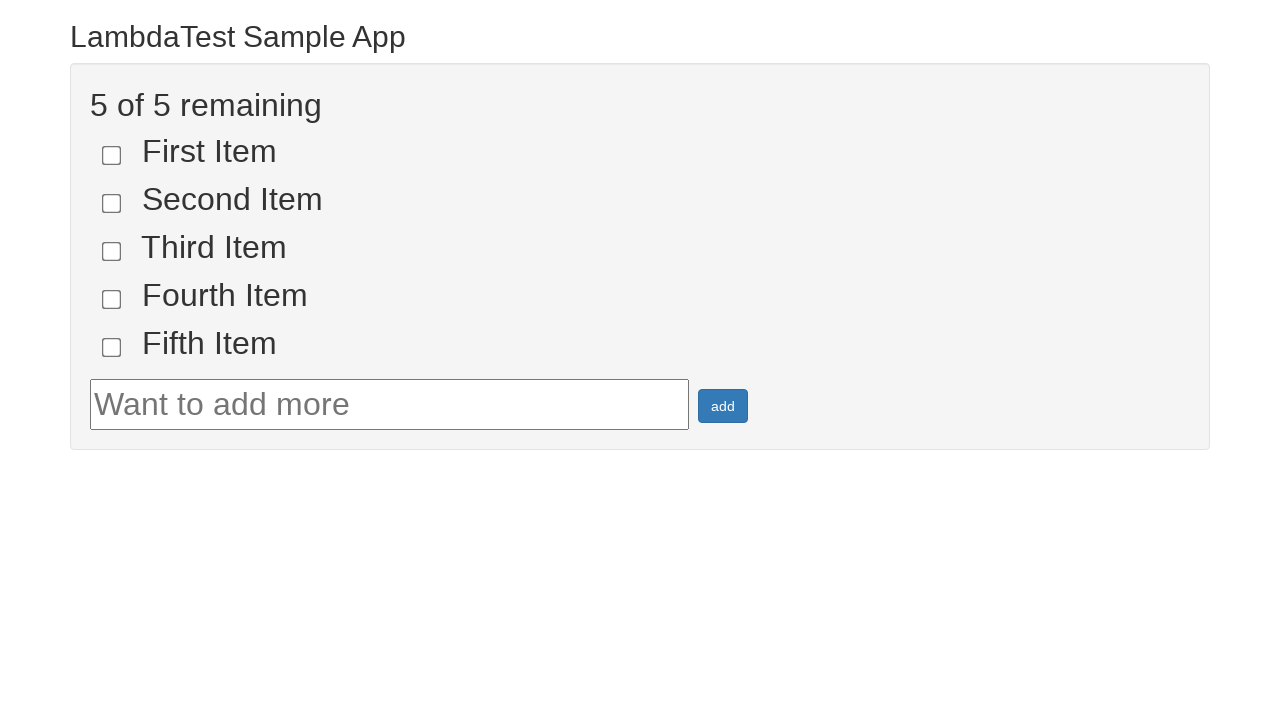

Set viewport size to 1920x1080
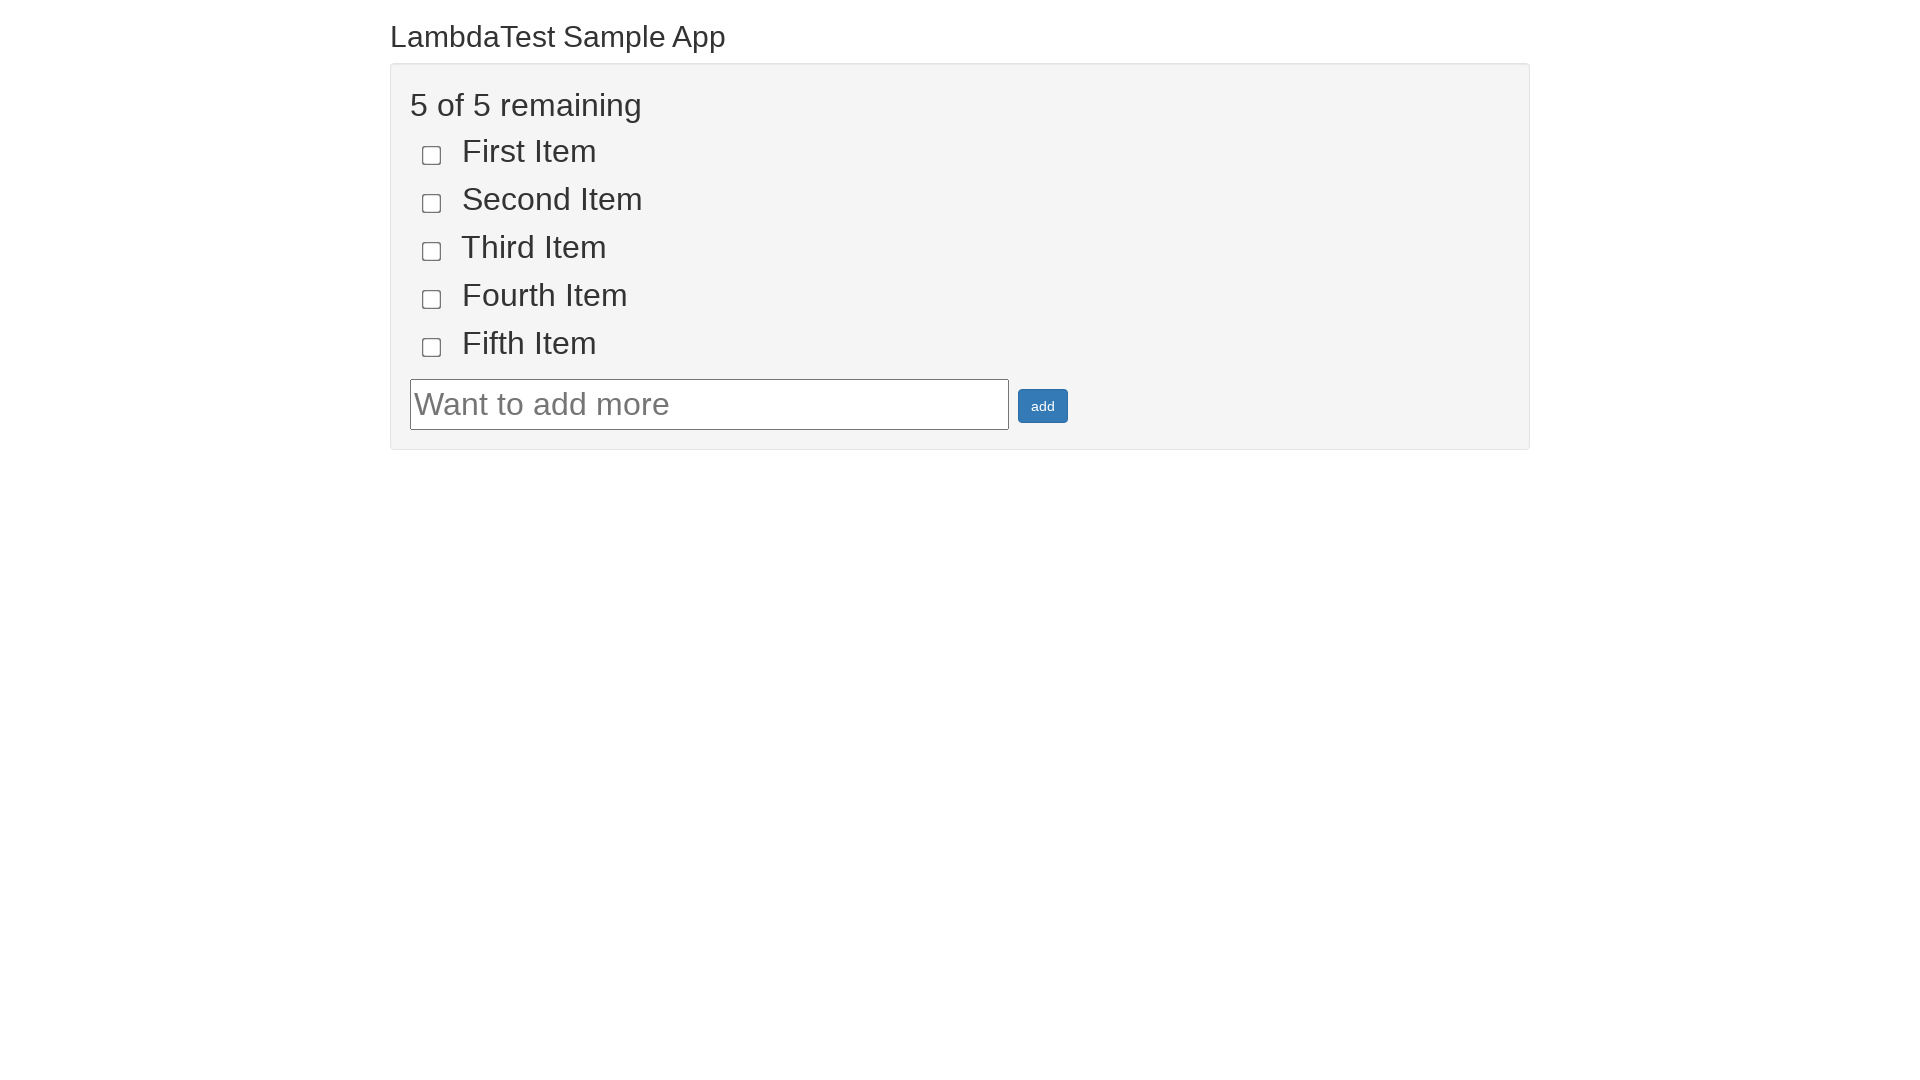

Clicked first list item to mark as complete at (432, 155) on [name='li1']
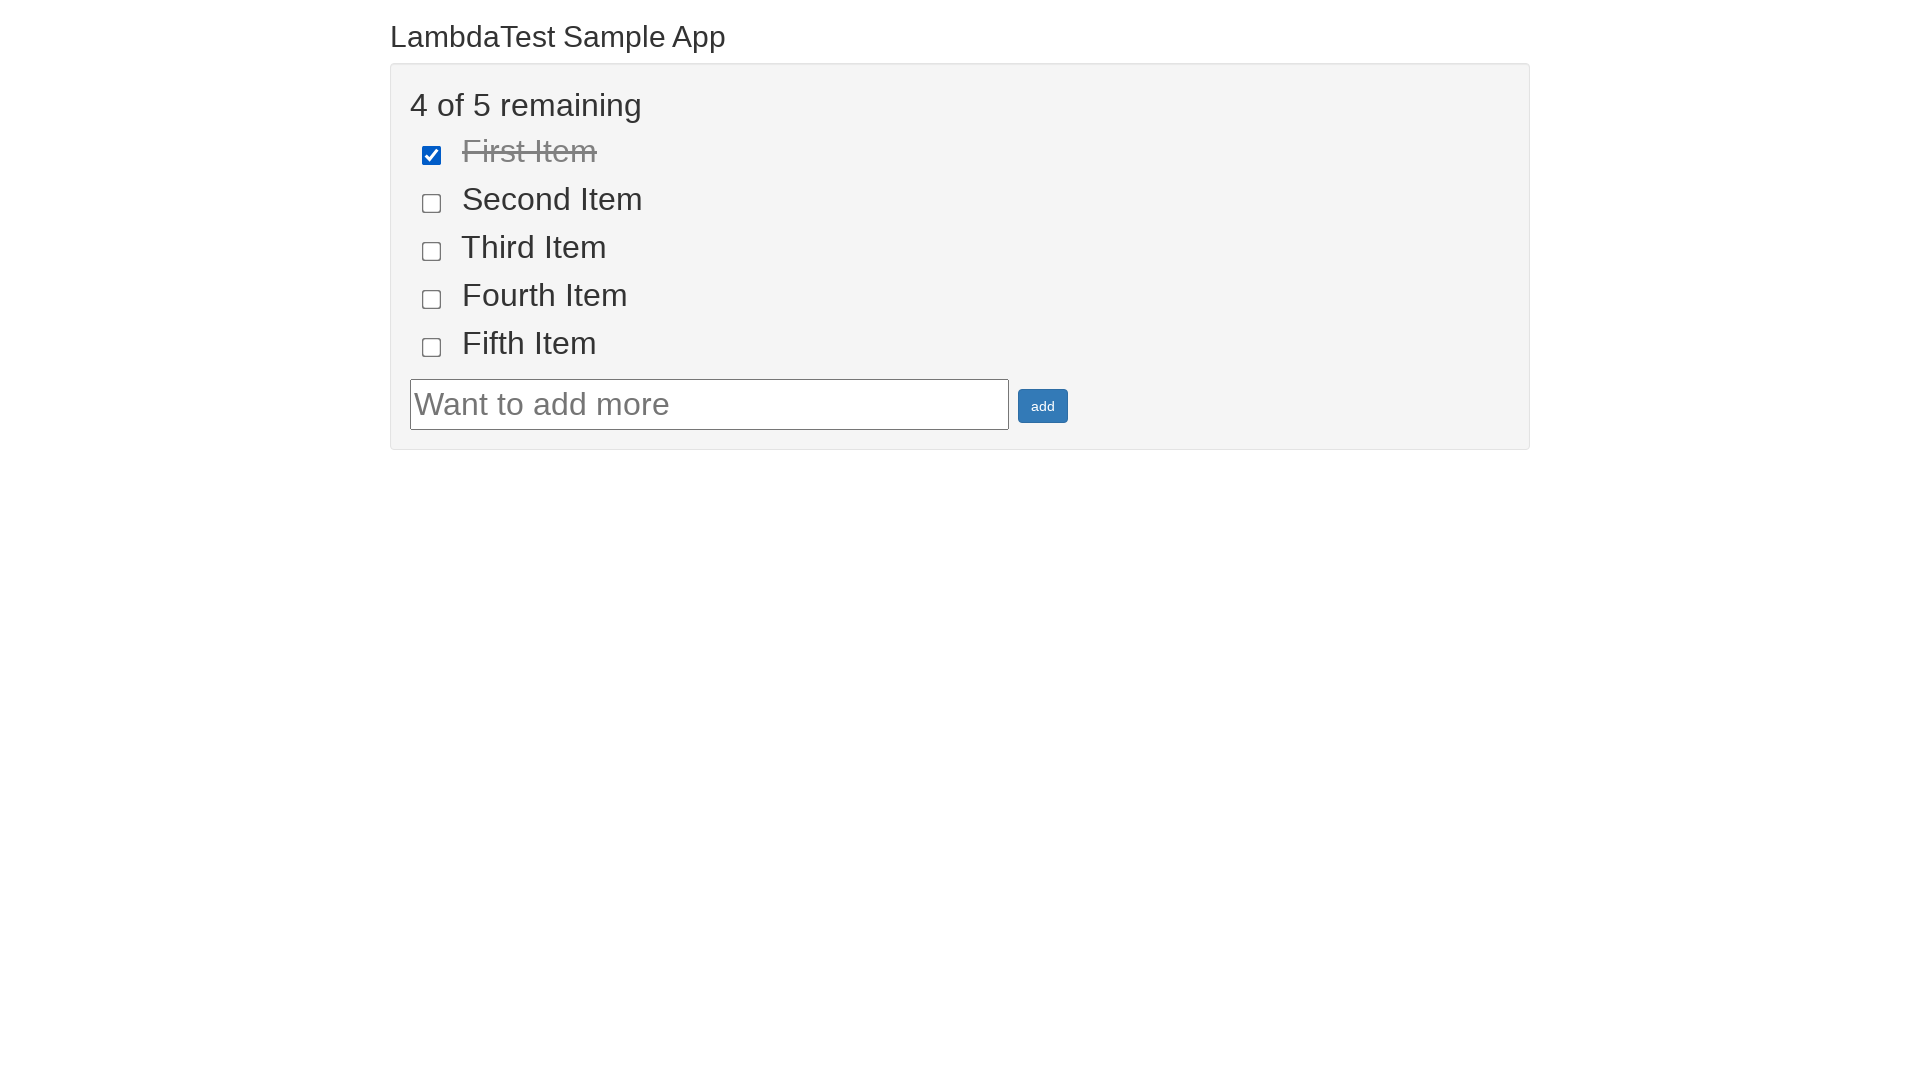

Clicked second list item to mark as complete at (432, 203) on [name='li2']
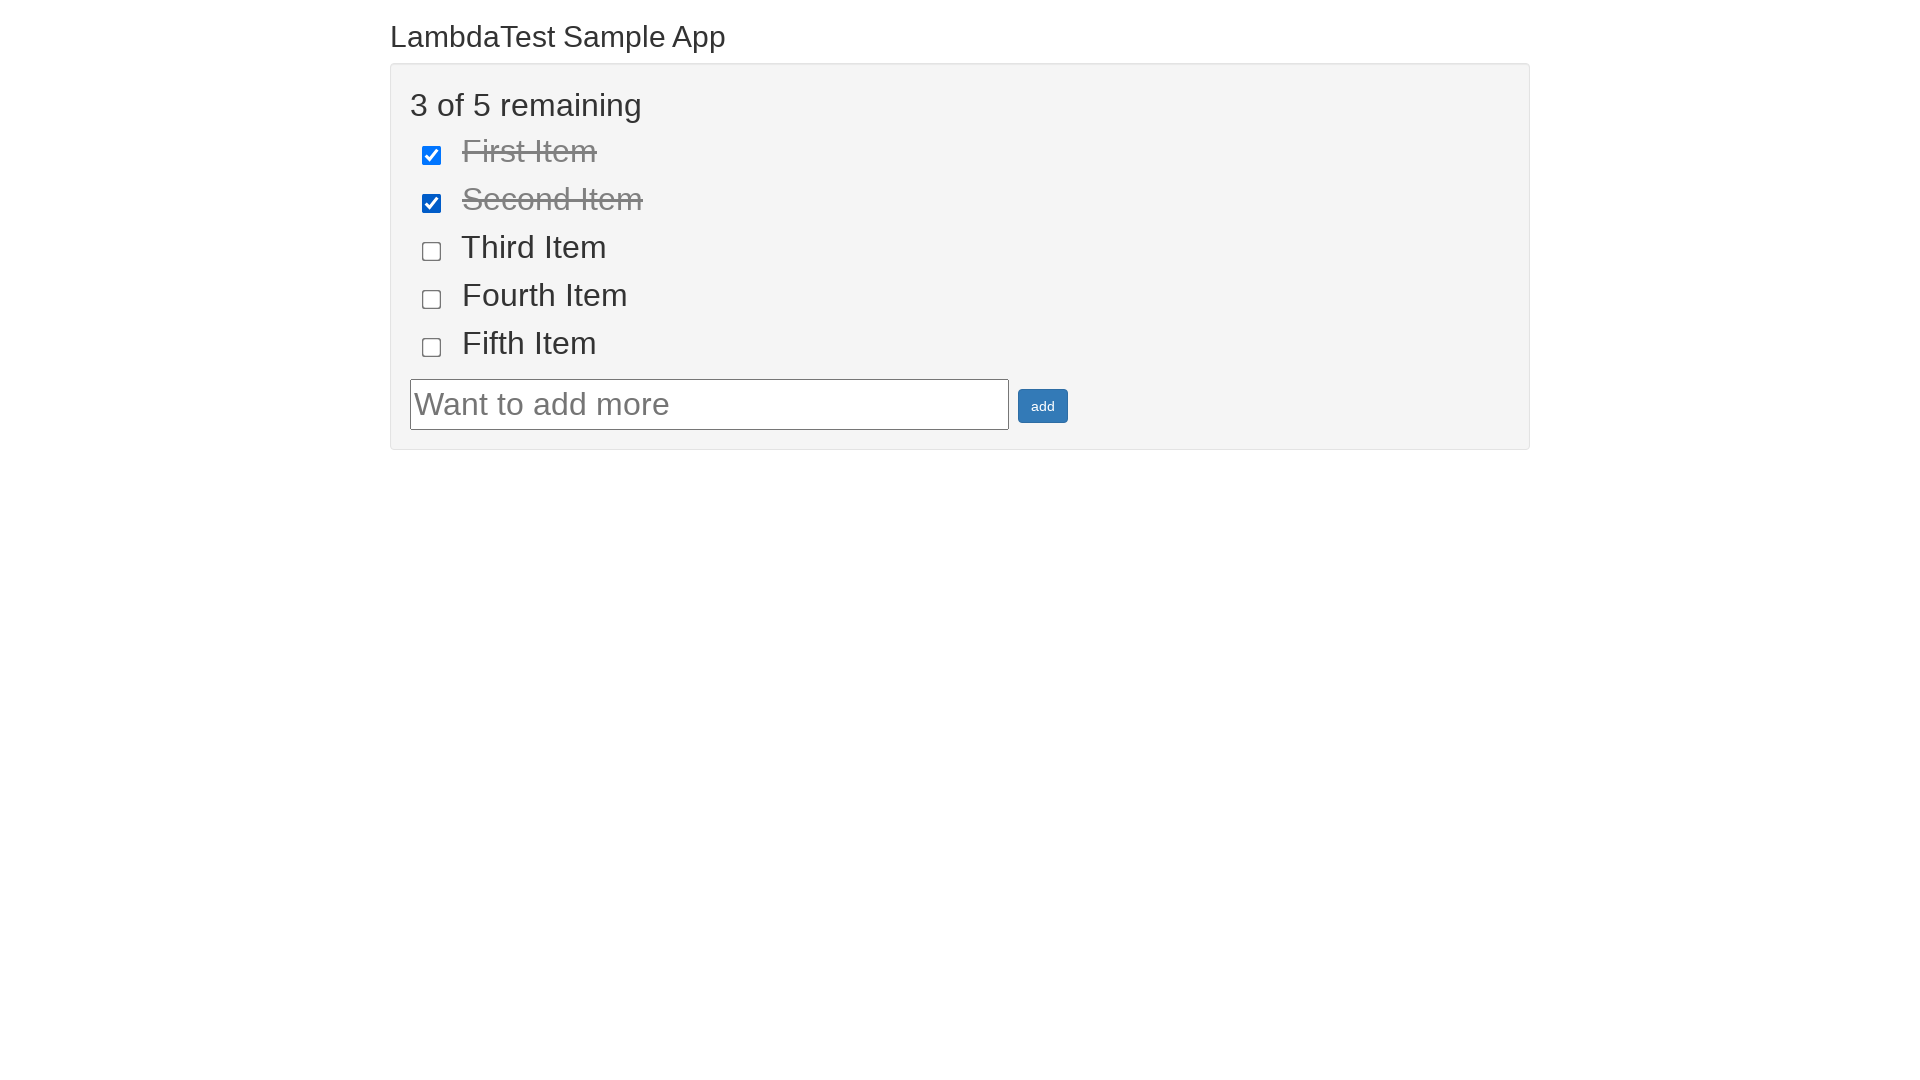

Filled input field with 'LambdaTest' on #sampletodotext
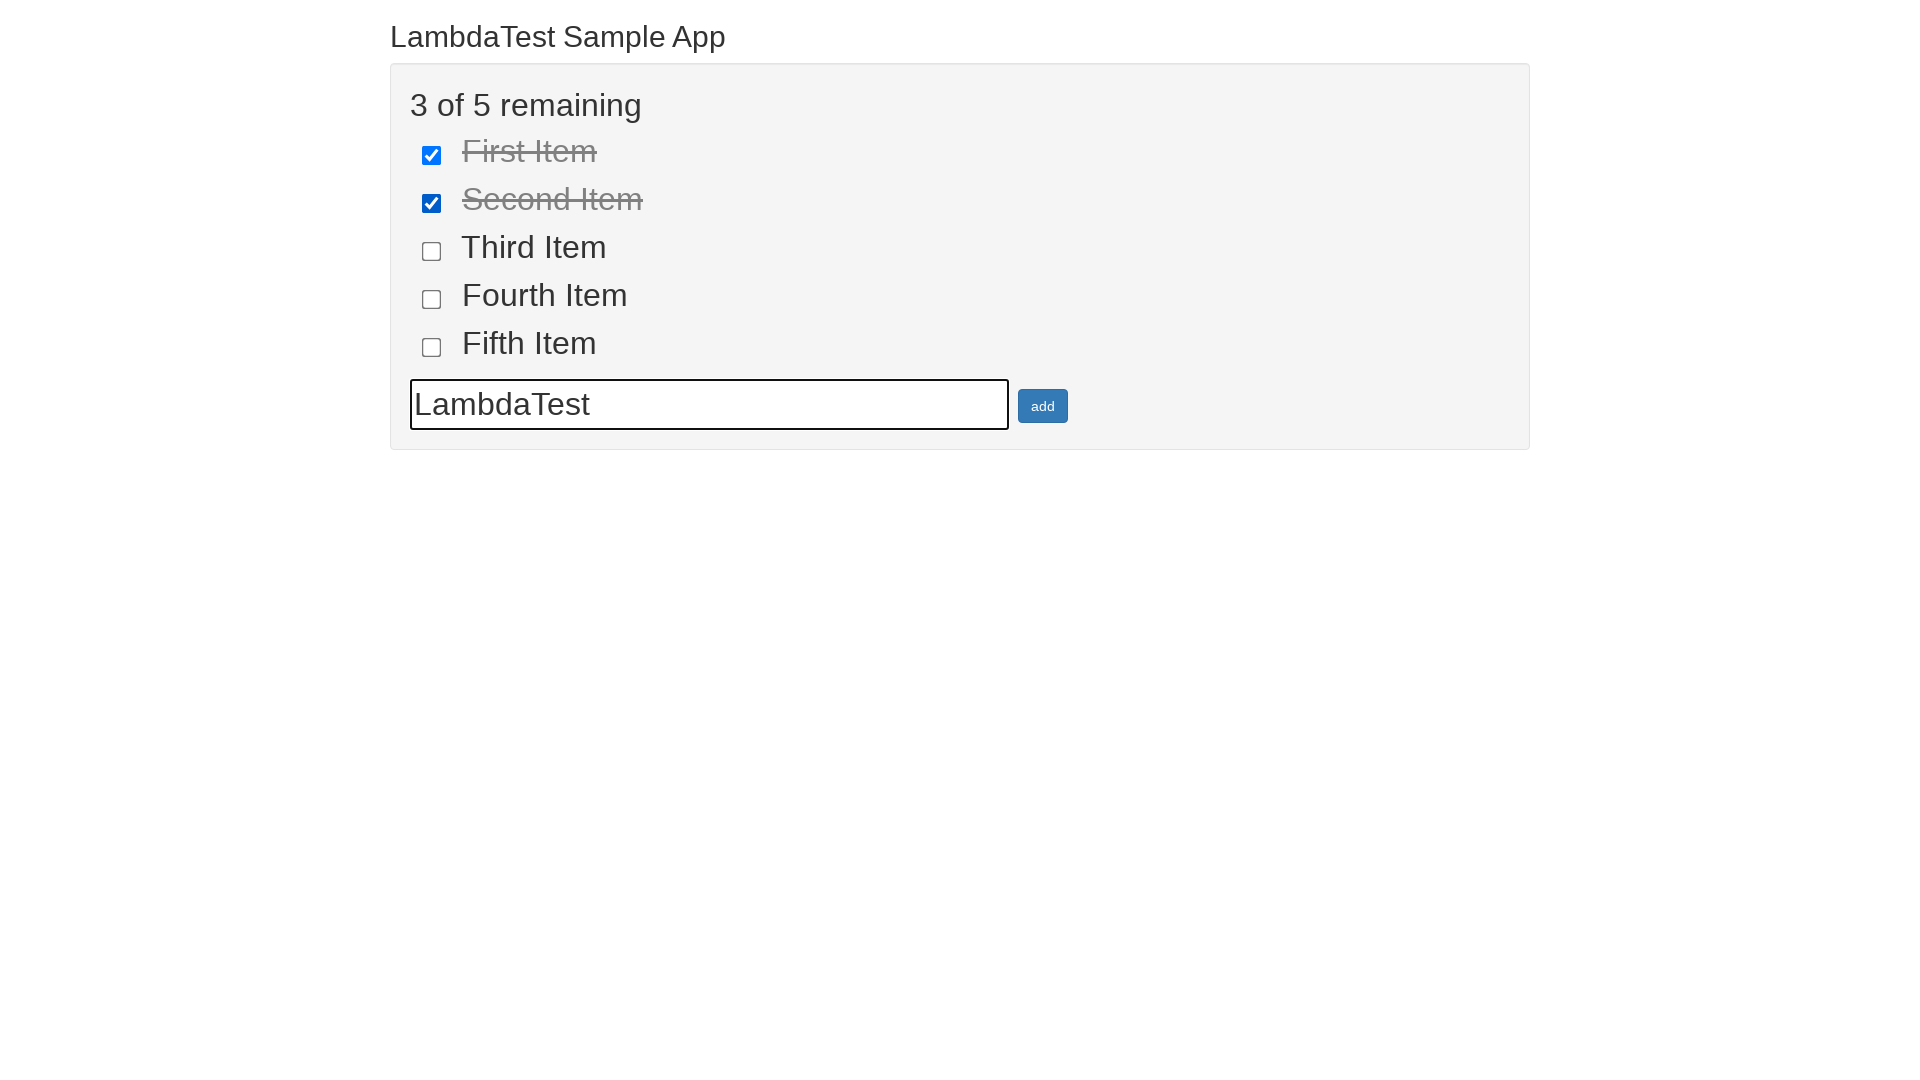

Clicked add button to create new todo item at (1043, 406) on #addbutton
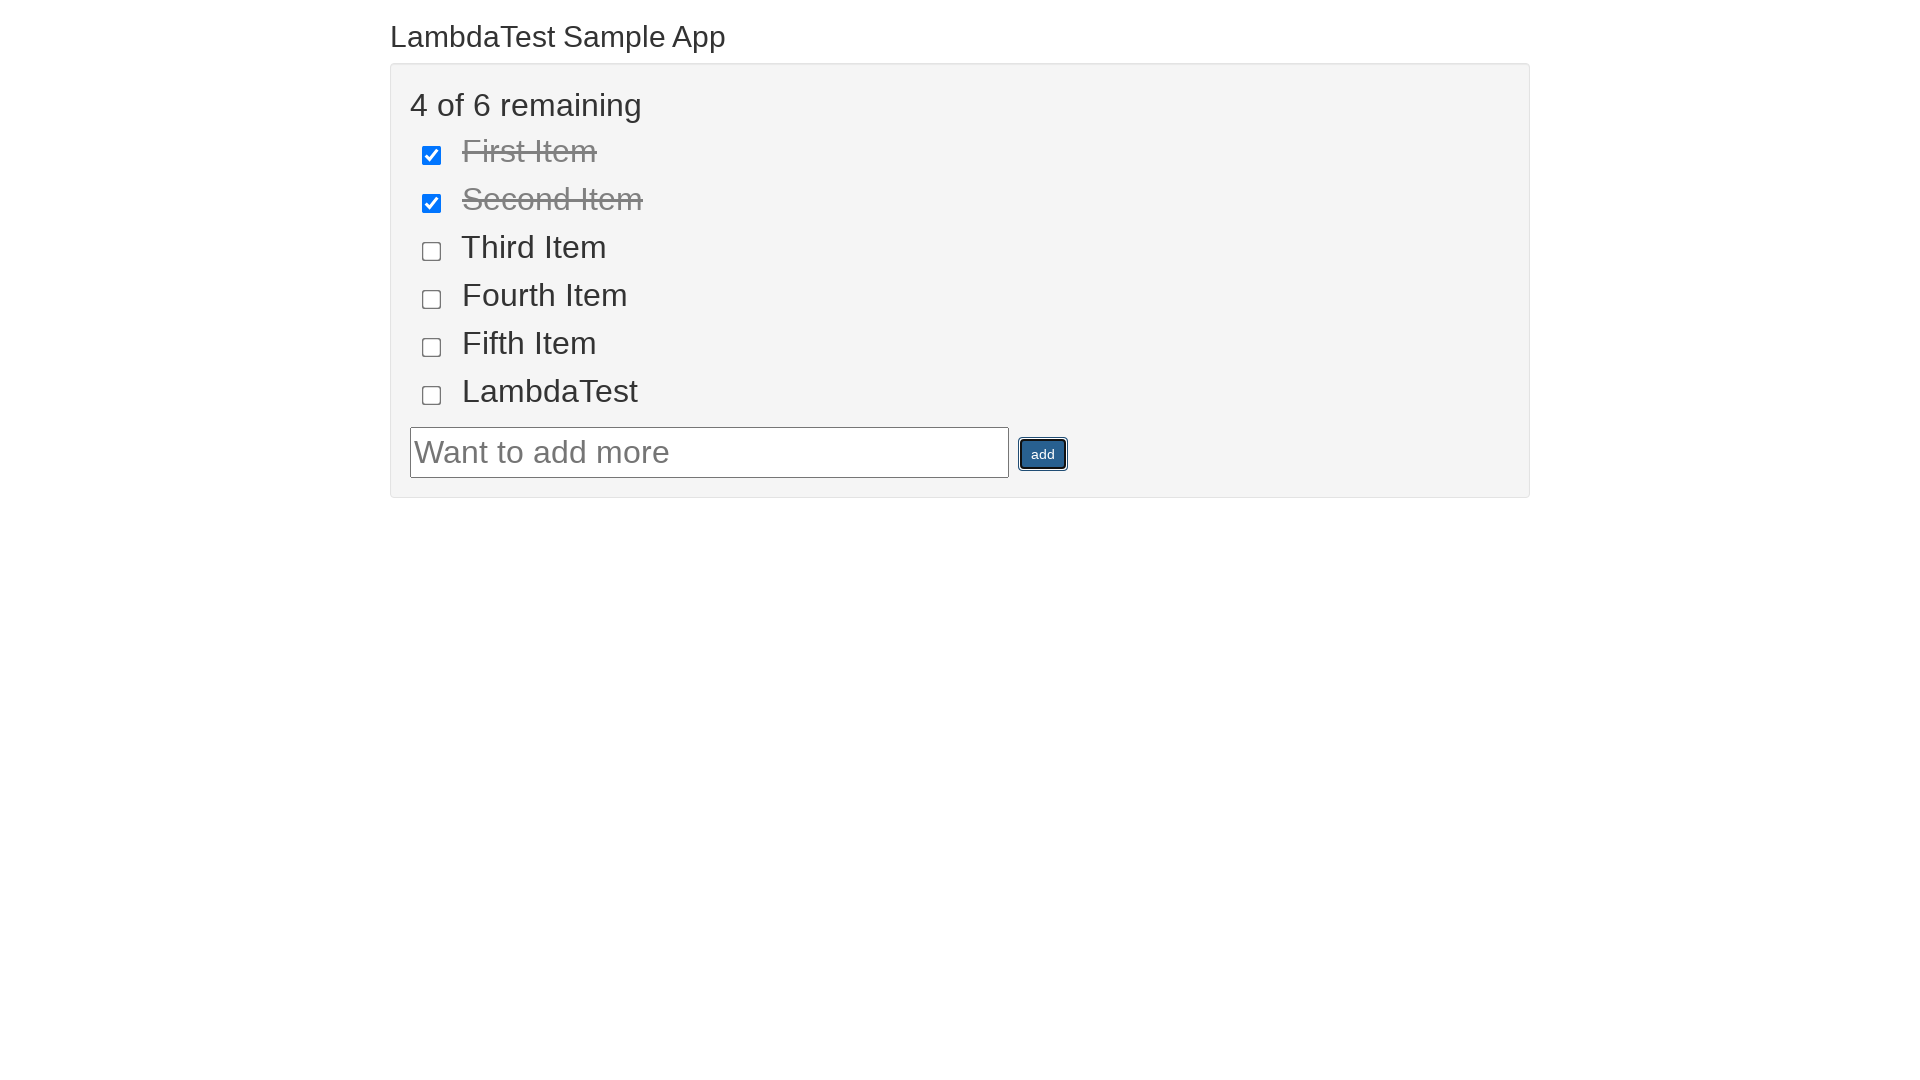

Page heading became visible
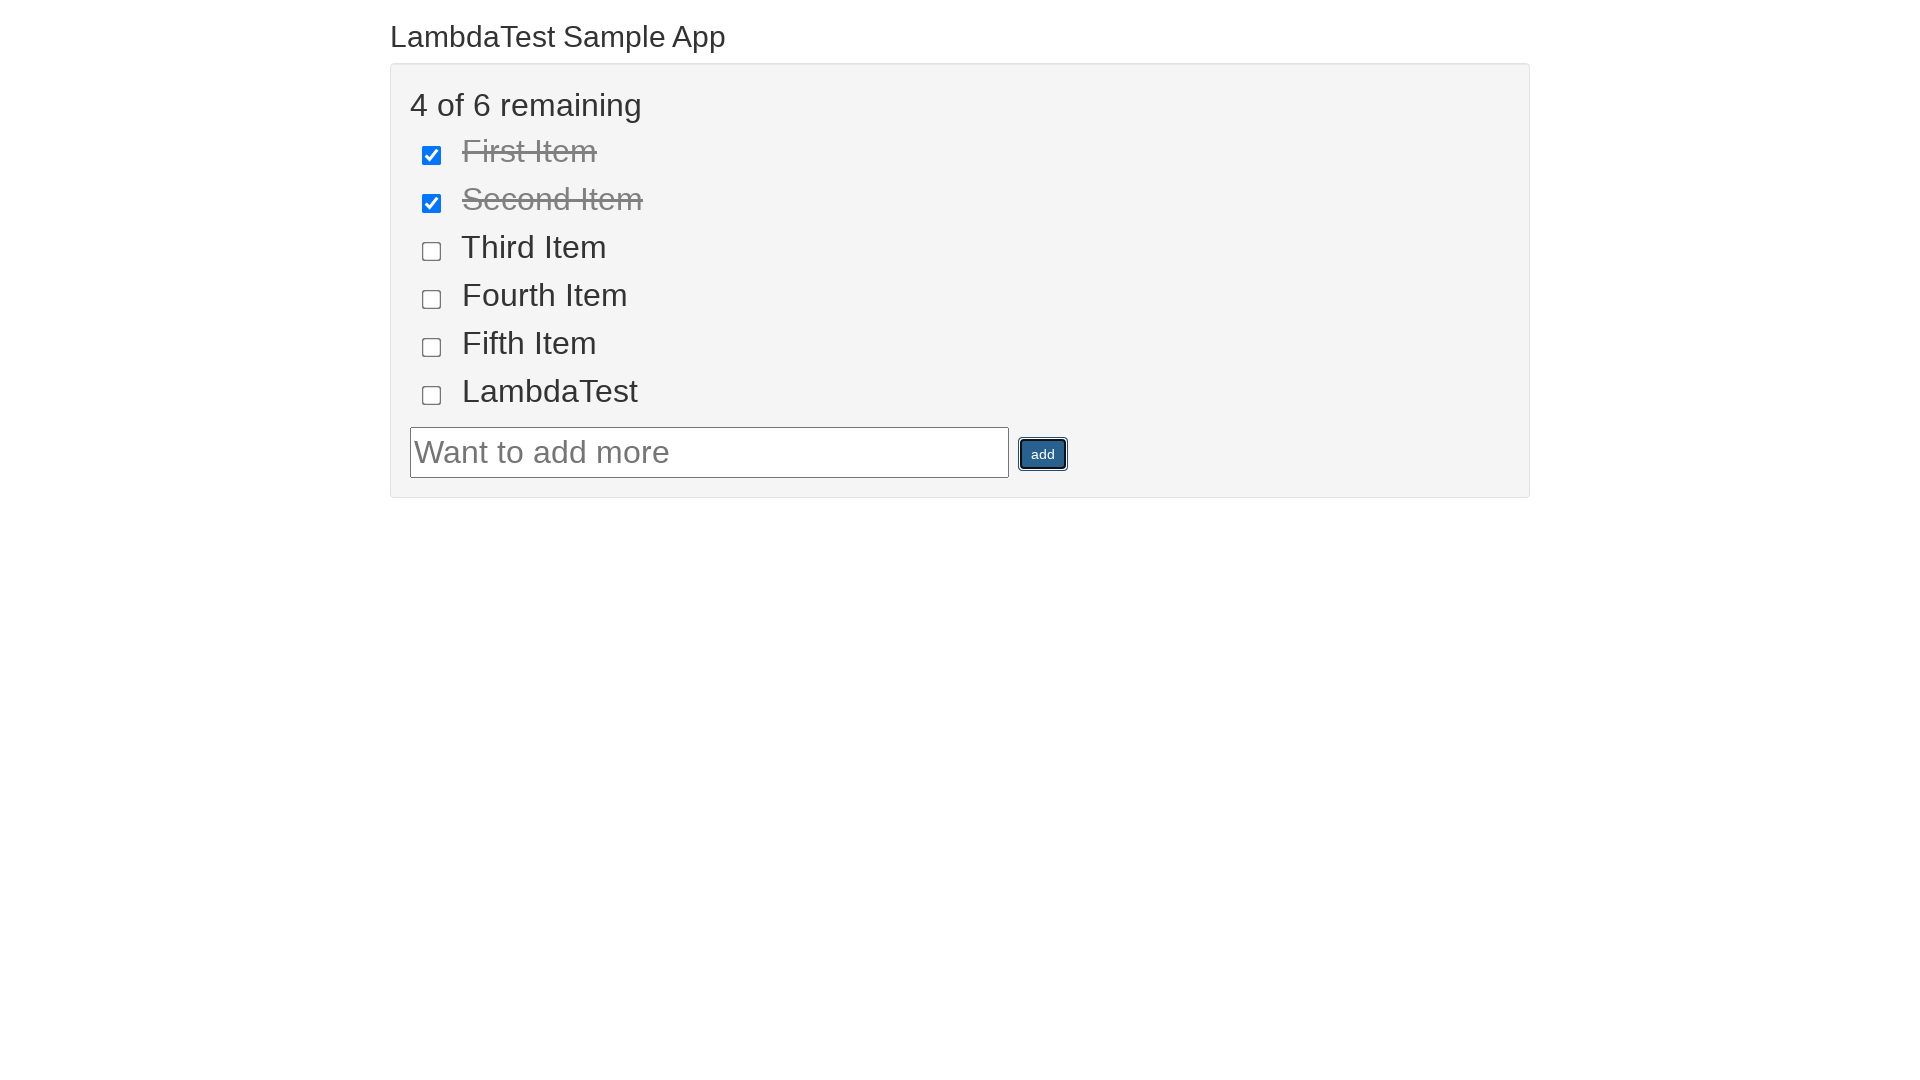

Clicked on the page heading at (960, 36) on .container h2
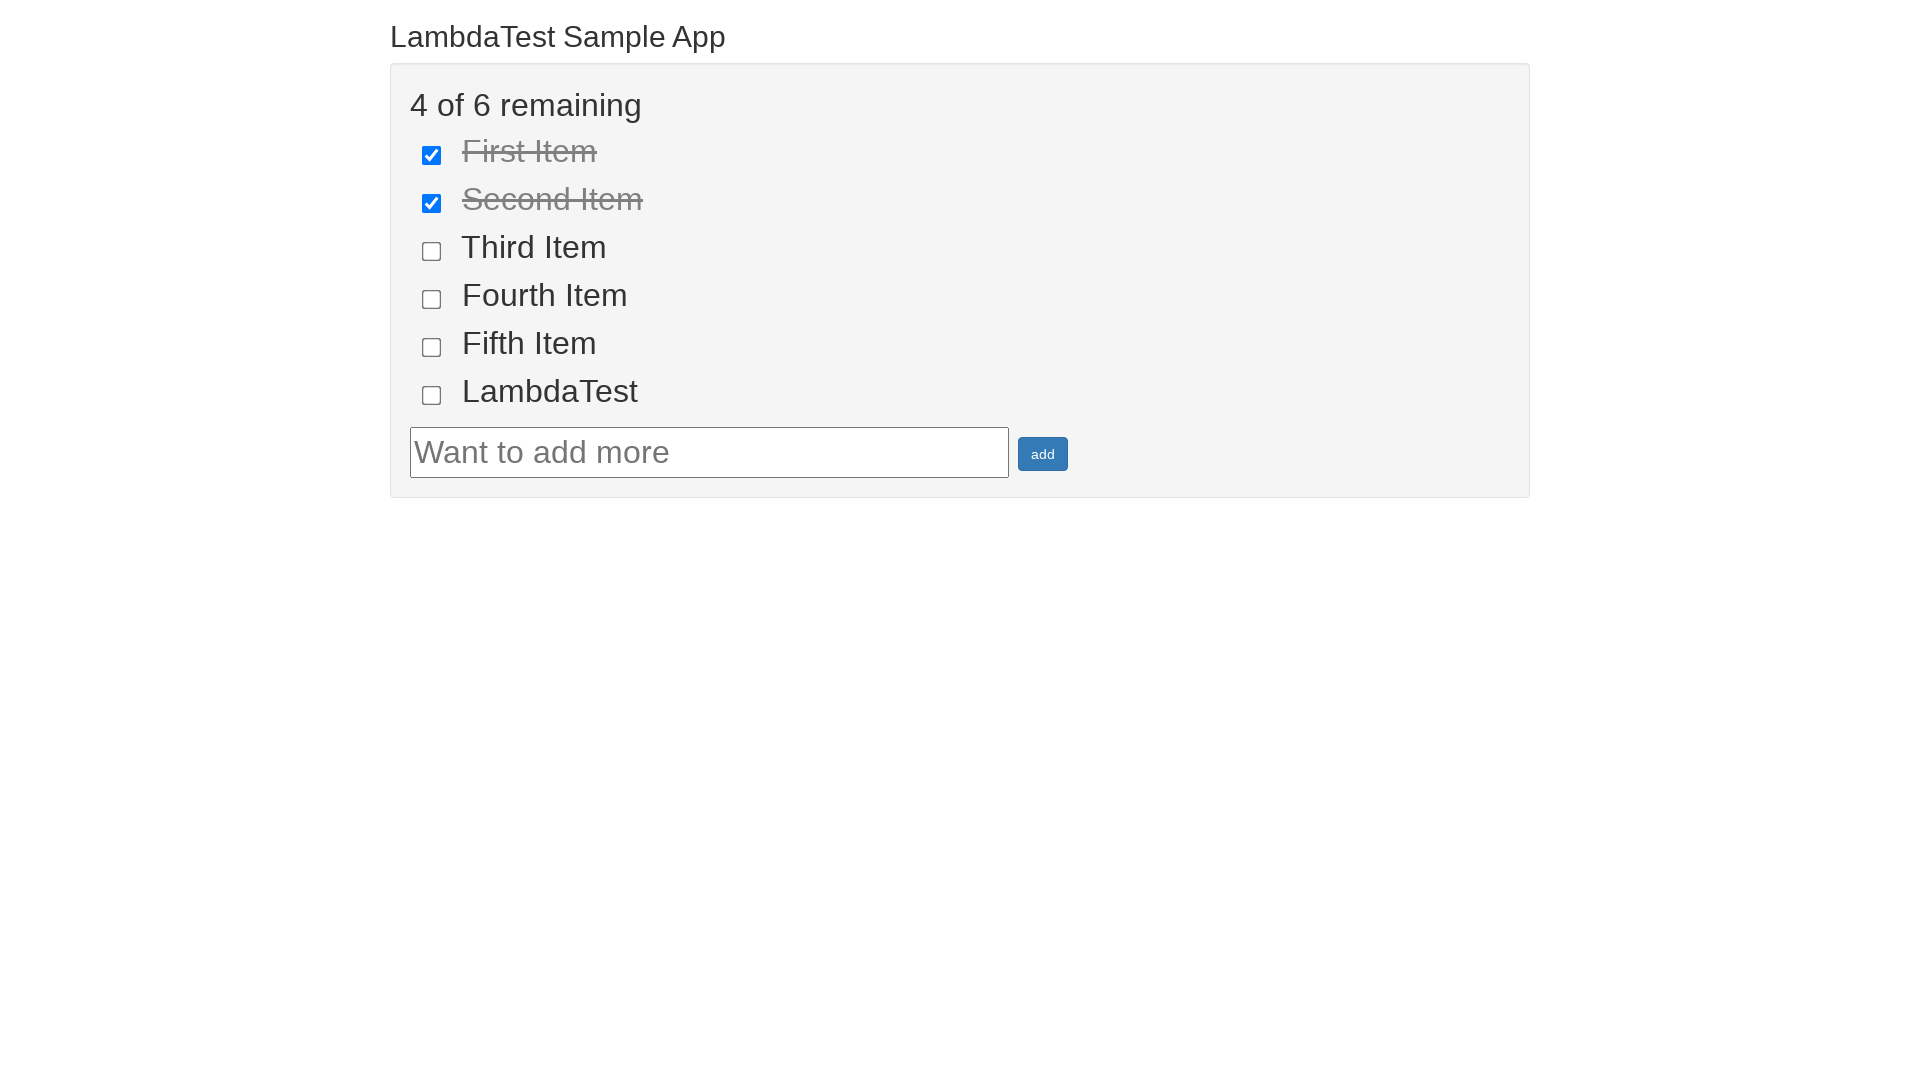

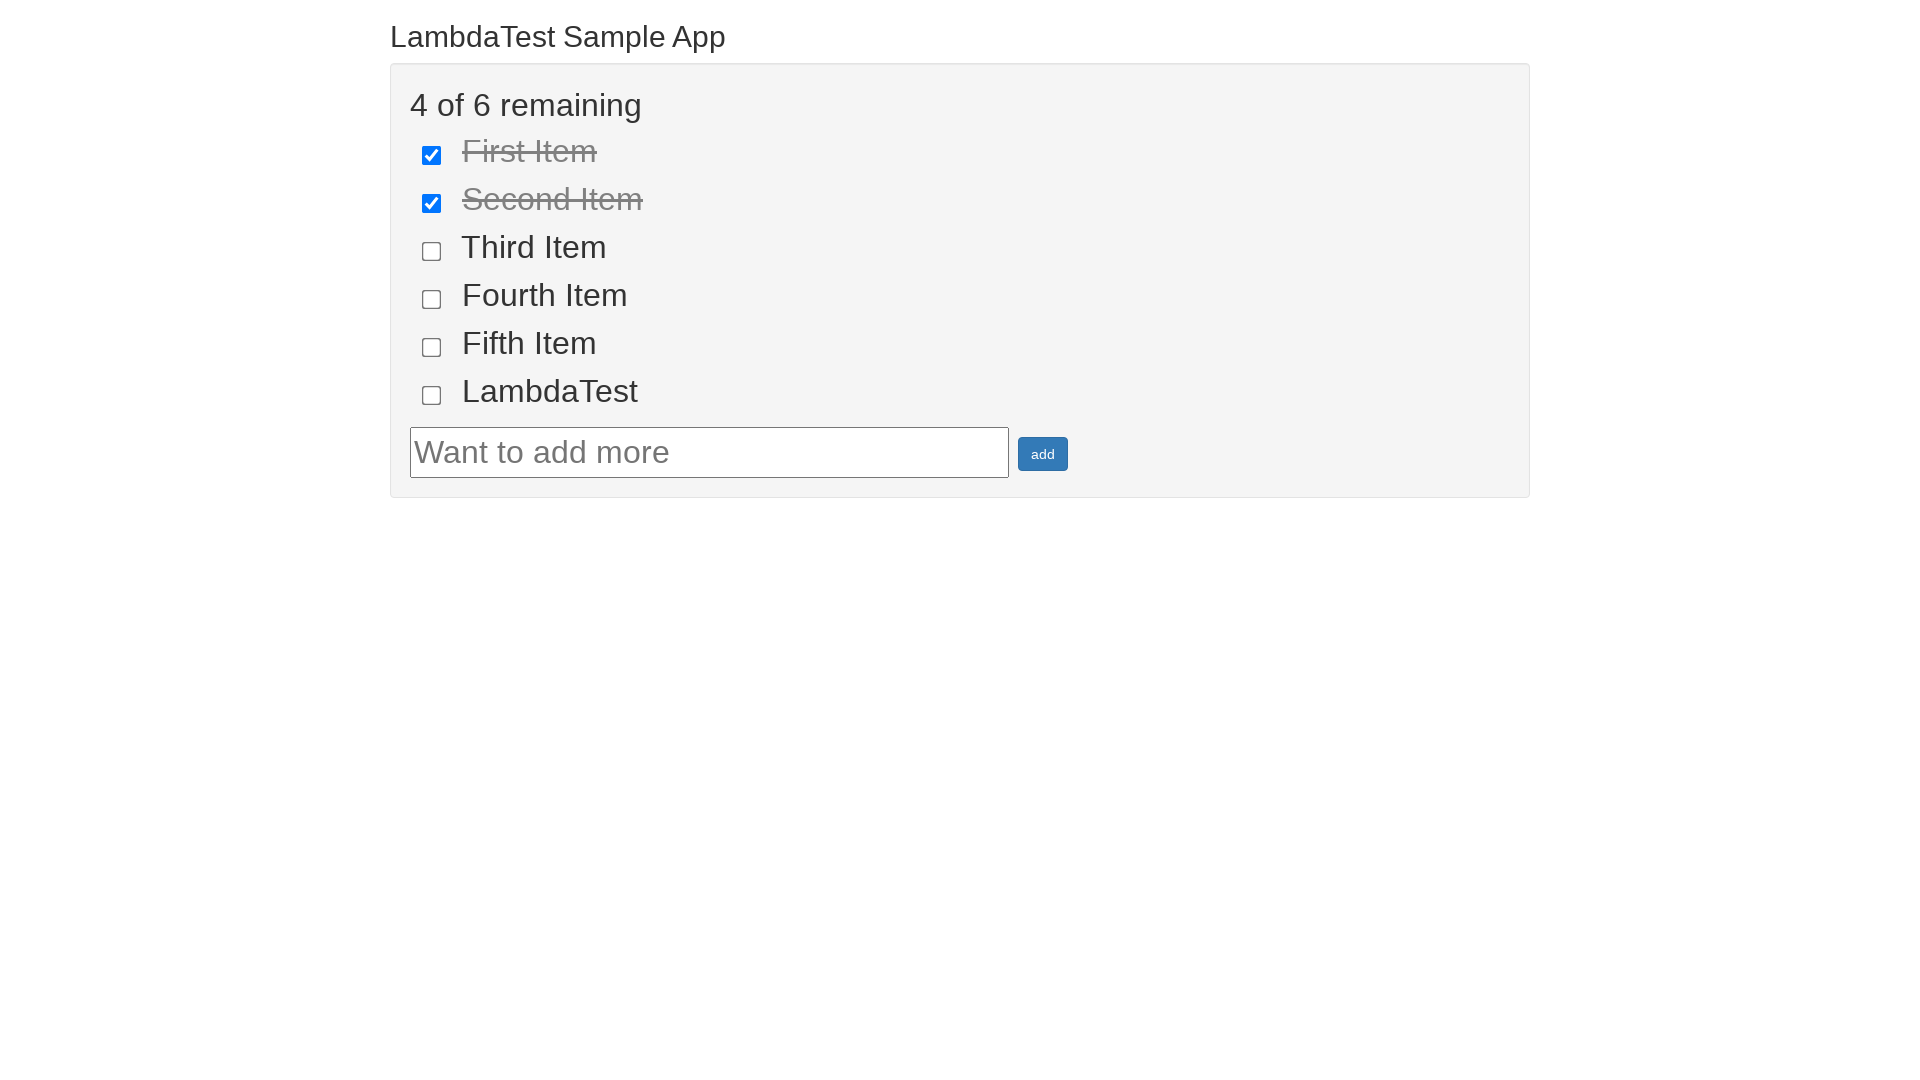